Tests radio button interaction by selecting the "medio" radio button option

Starting URL: https://igorsmasc.github.io/praticando_selects_radio_checkbox/

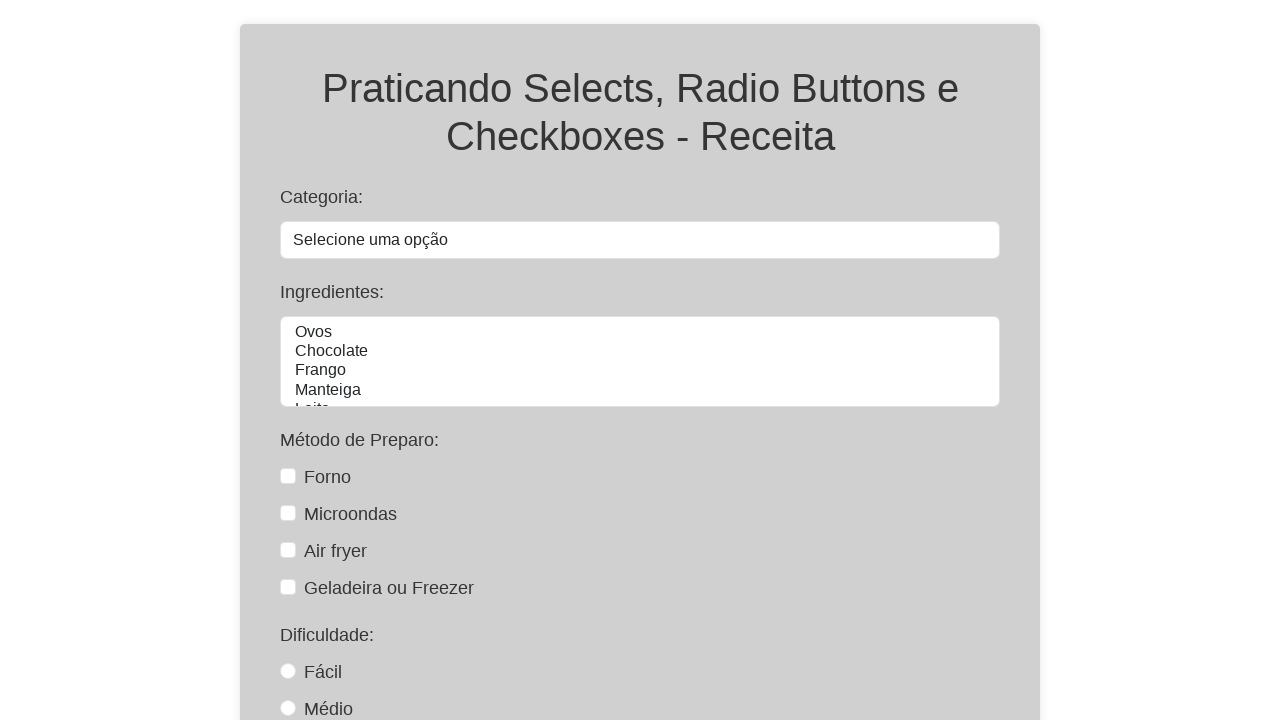

Navigated to radio button test page
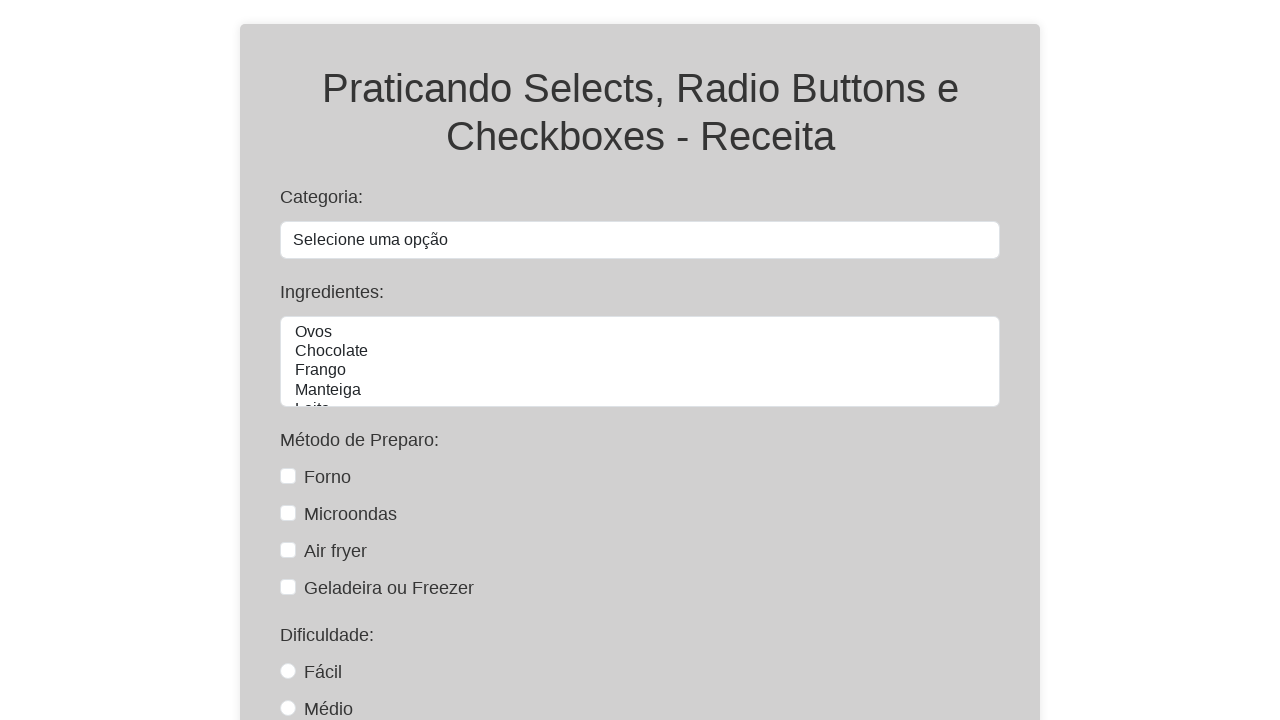

Clicked the 'medio' radio button option at (288, 708) on #medio
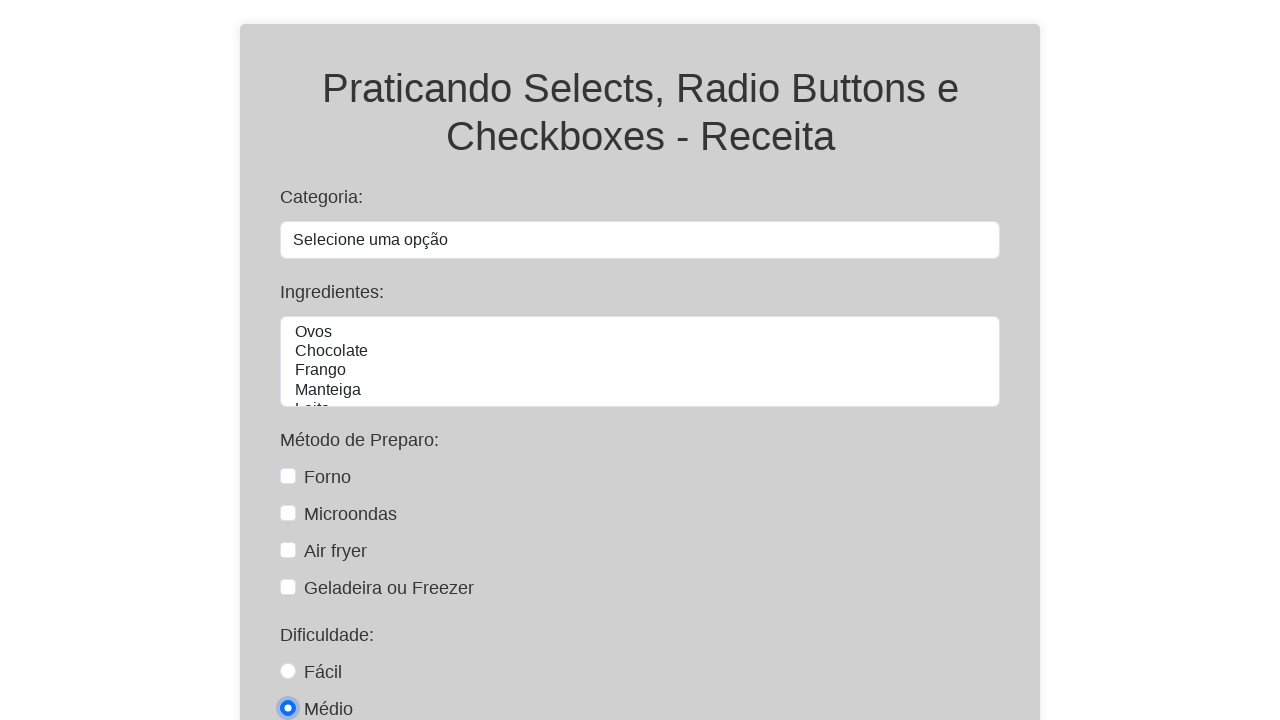

Verified that 'medio' radio button is selected
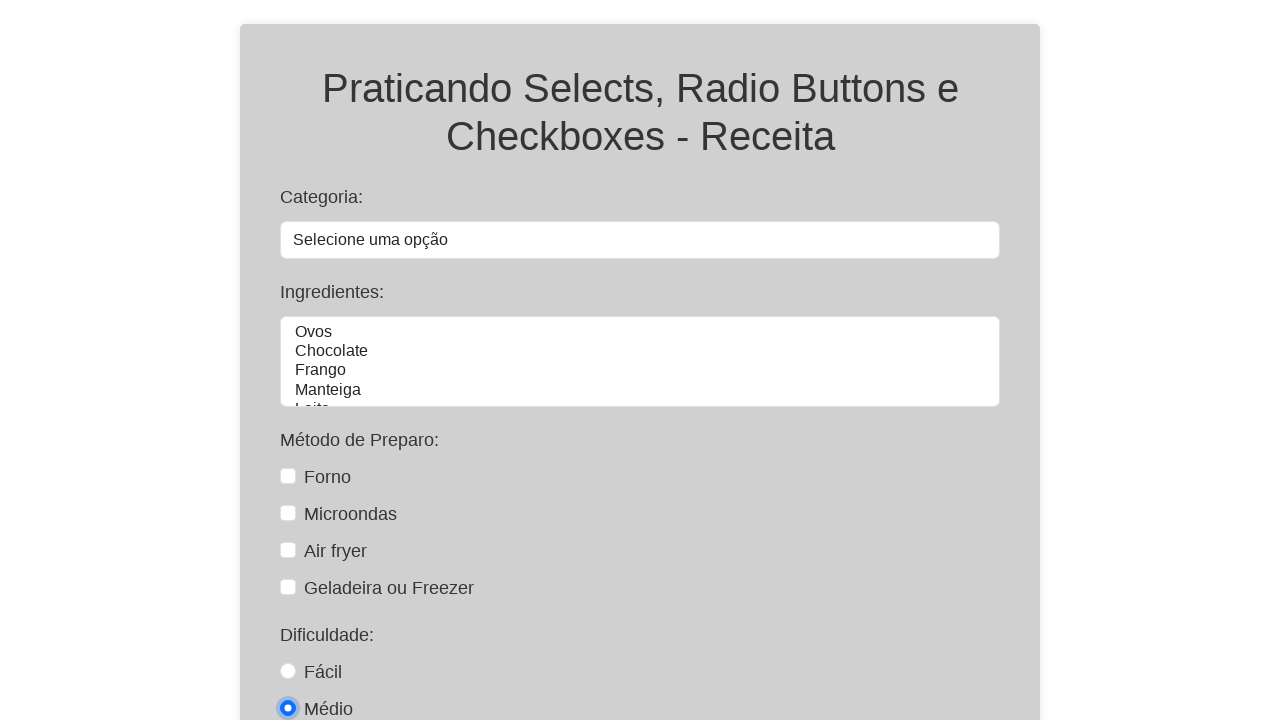

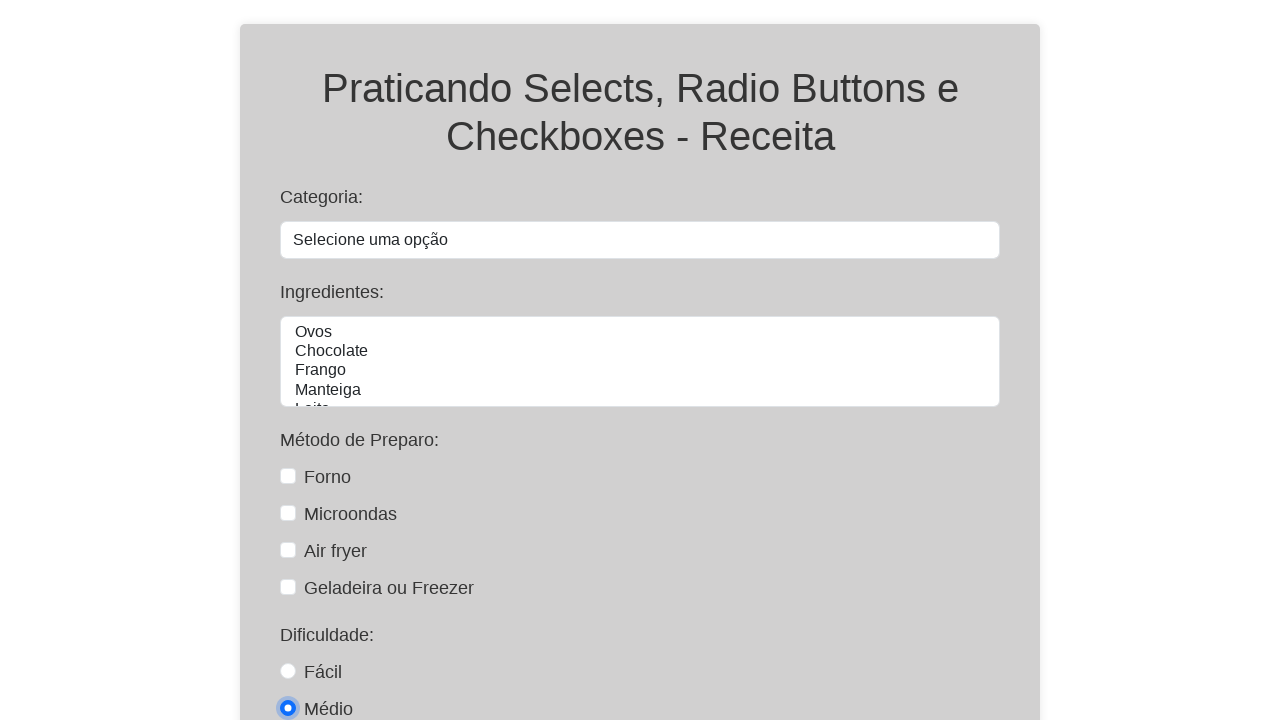